Tests that clicking Clear completed removes completed items from the list

Starting URL: https://demo.playwright.dev/todomvc

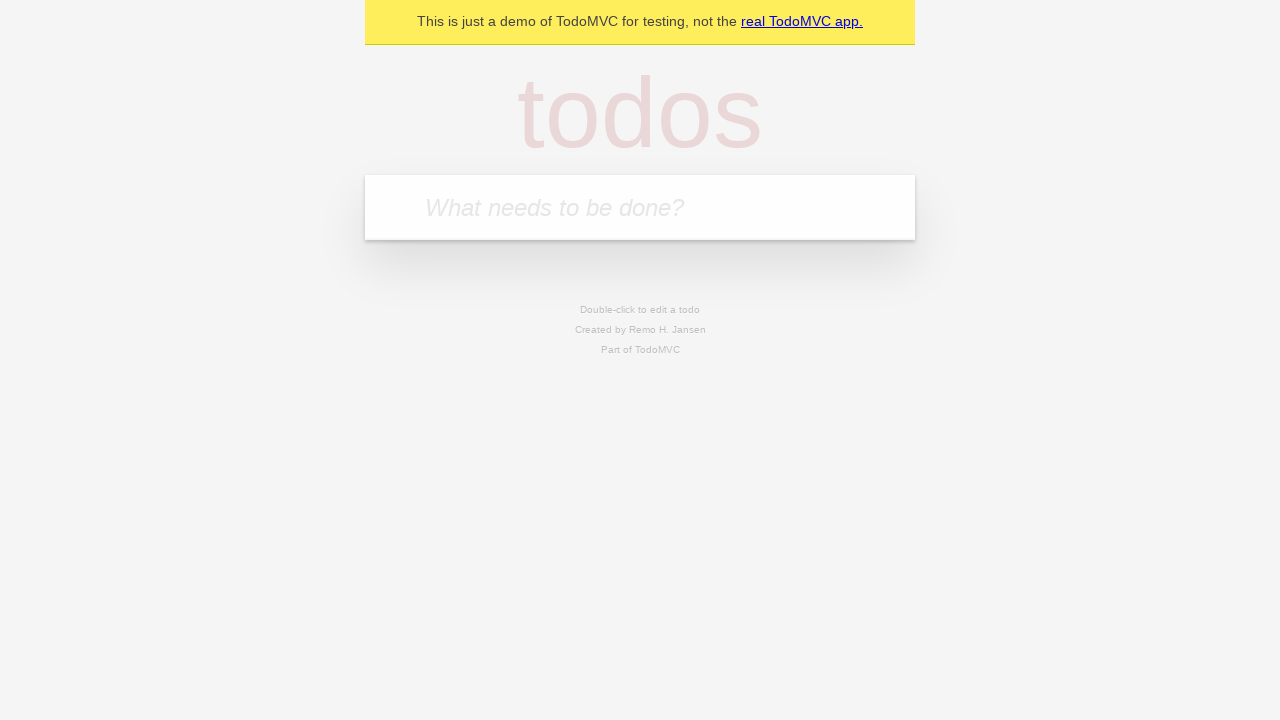

Filled todo input with 'buy some cheese' on internal:attr=[placeholder="What needs to be done?"i]
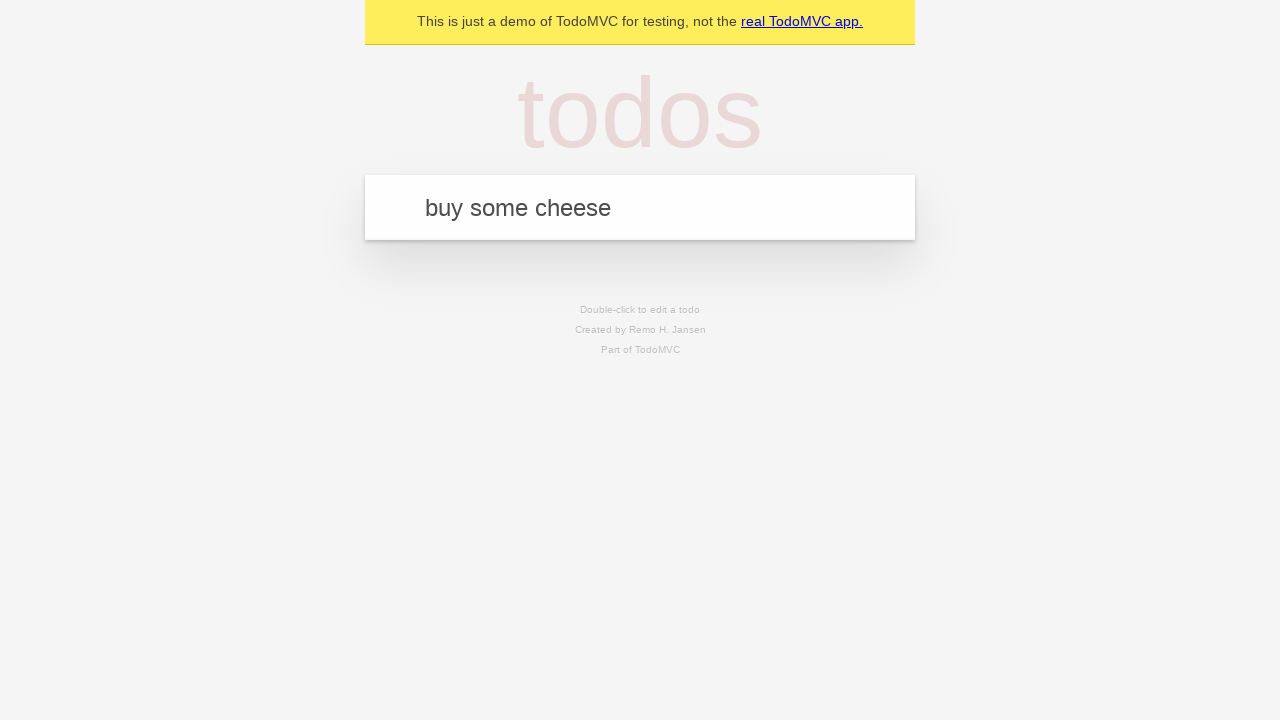

Pressed Enter to add todo 'buy some cheese' on internal:attr=[placeholder="What needs to be done?"i]
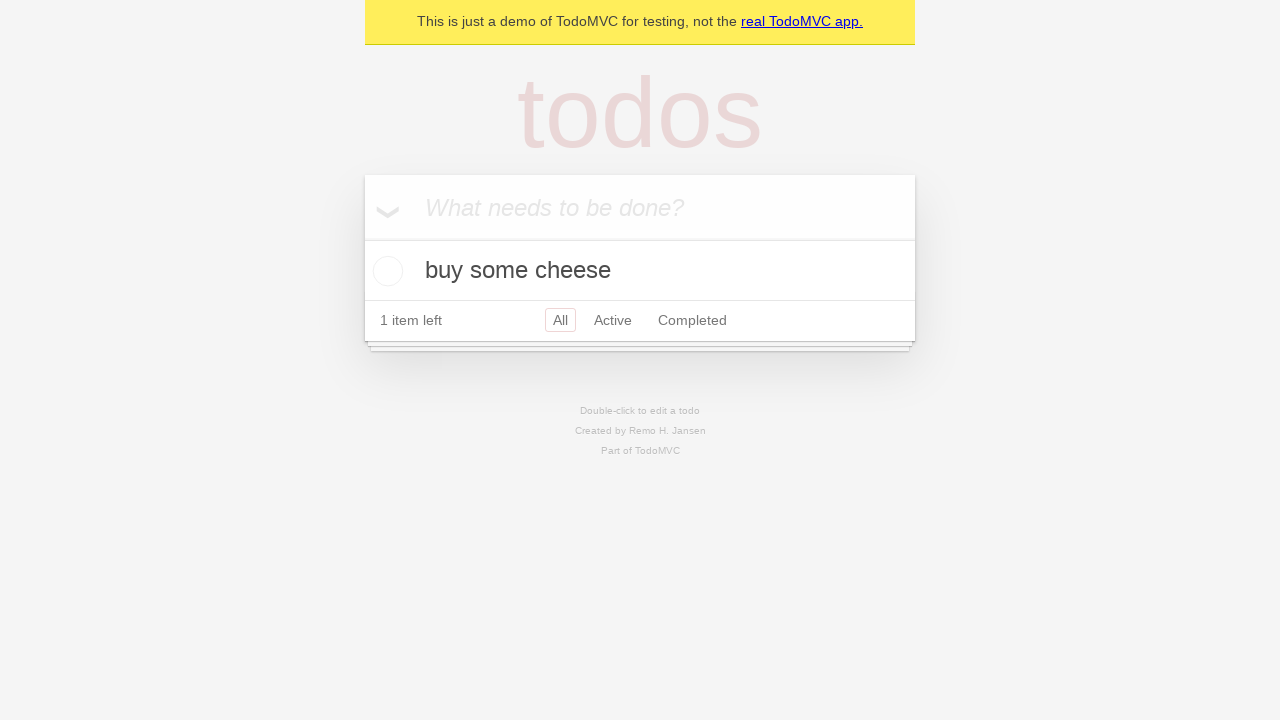

Filled todo input with 'feed the cat' on internal:attr=[placeholder="What needs to be done?"i]
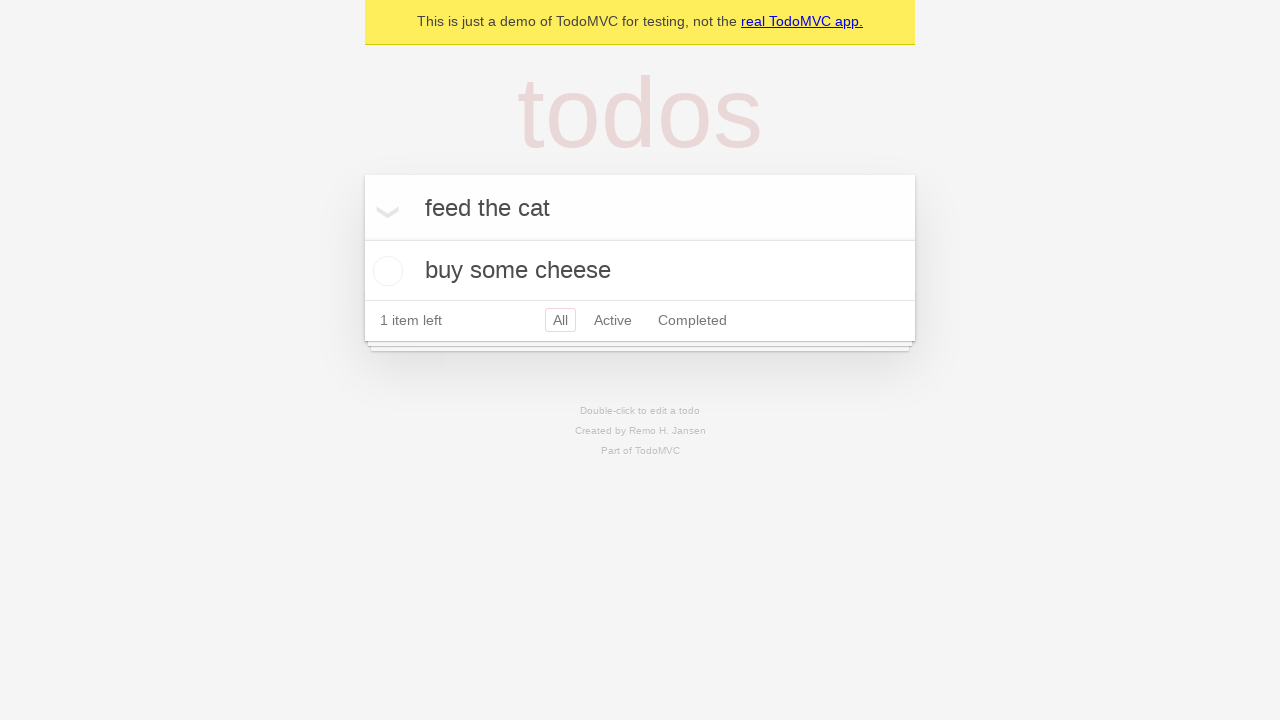

Pressed Enter to add todo 'feed the cat' on internal:attr=[placeholder="What needs to be done?"i]
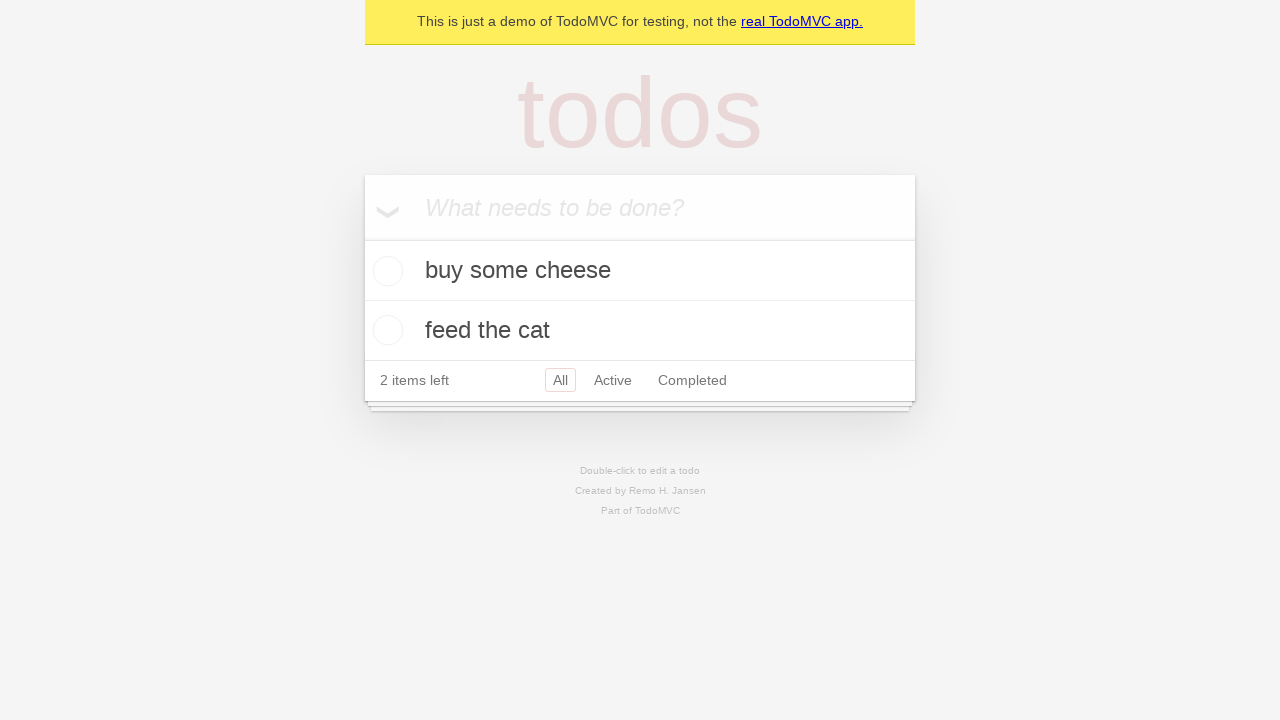

Filled todo input with 'book a doctors appointment' on internal:attr=[placeholder="What needs to be done?"i]
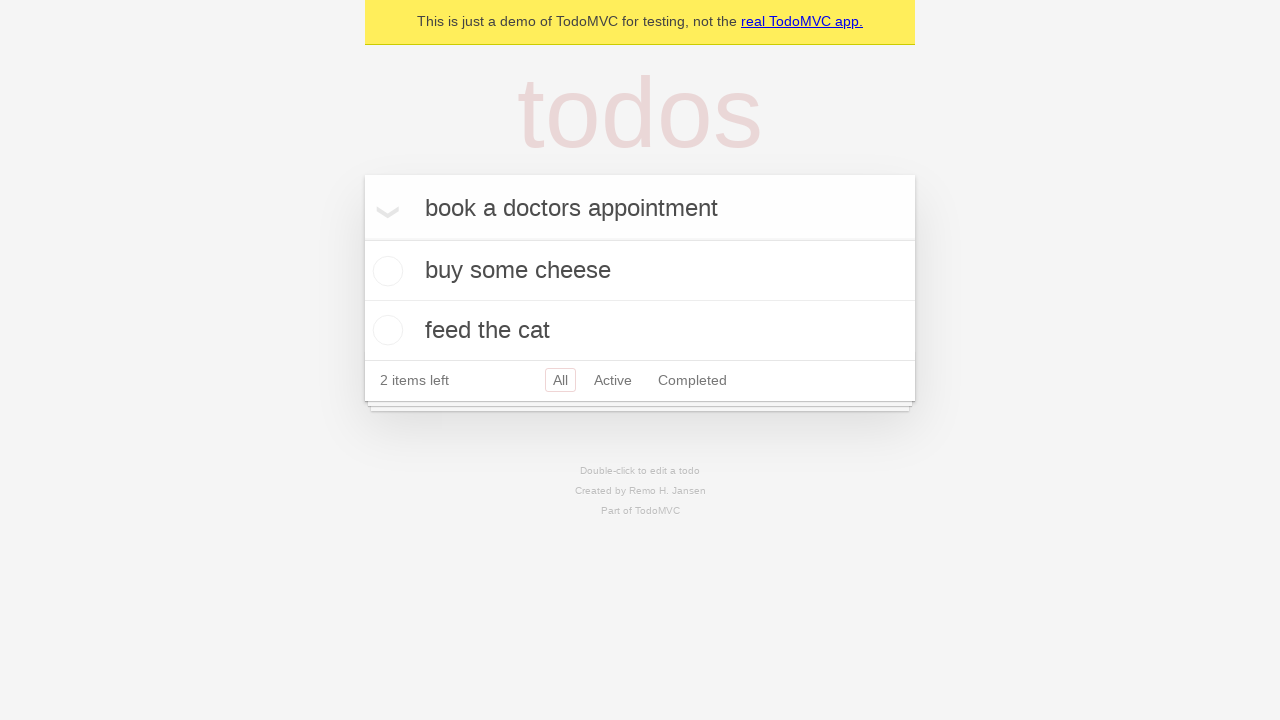

Pressed Enter to add todo 'book a doctors appointment' on internal:attr=[placeholder="What needs to be done?"i]
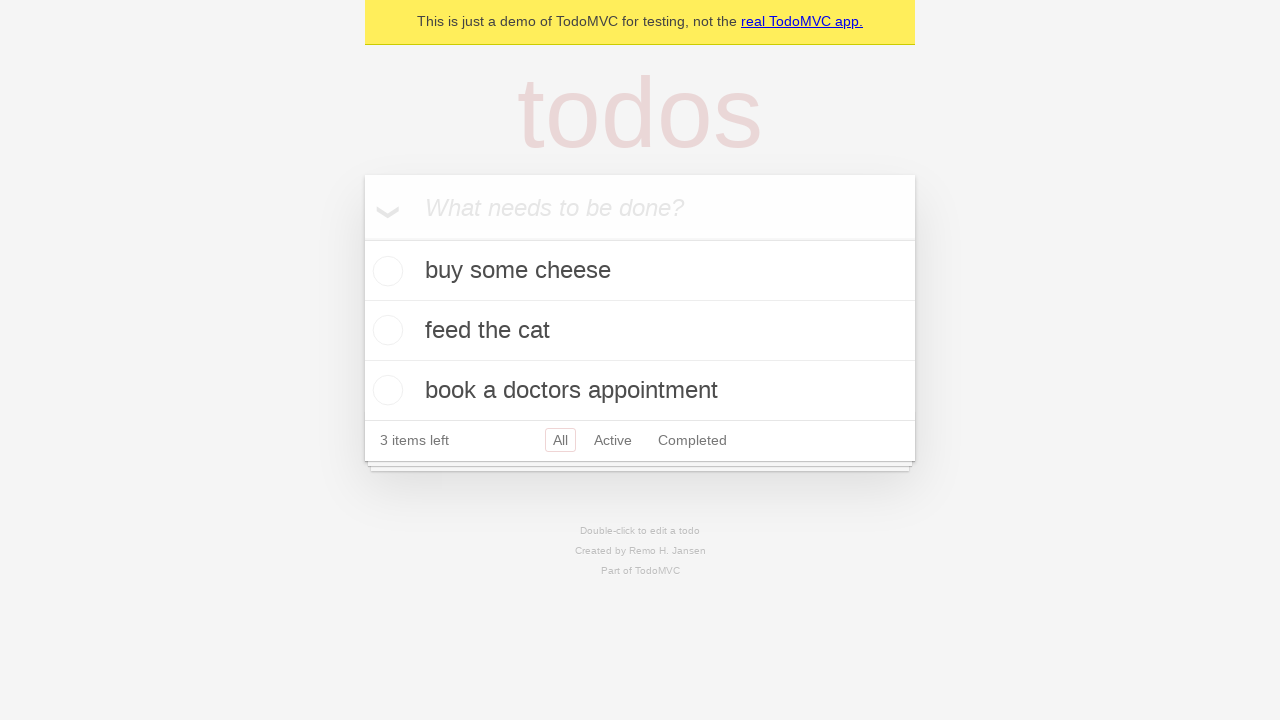

Checked the second todo item checkbox at (385, 330) on internal:testid=[data-testid="todo-item"s] >> nth=1 >> internal:role=checkbox
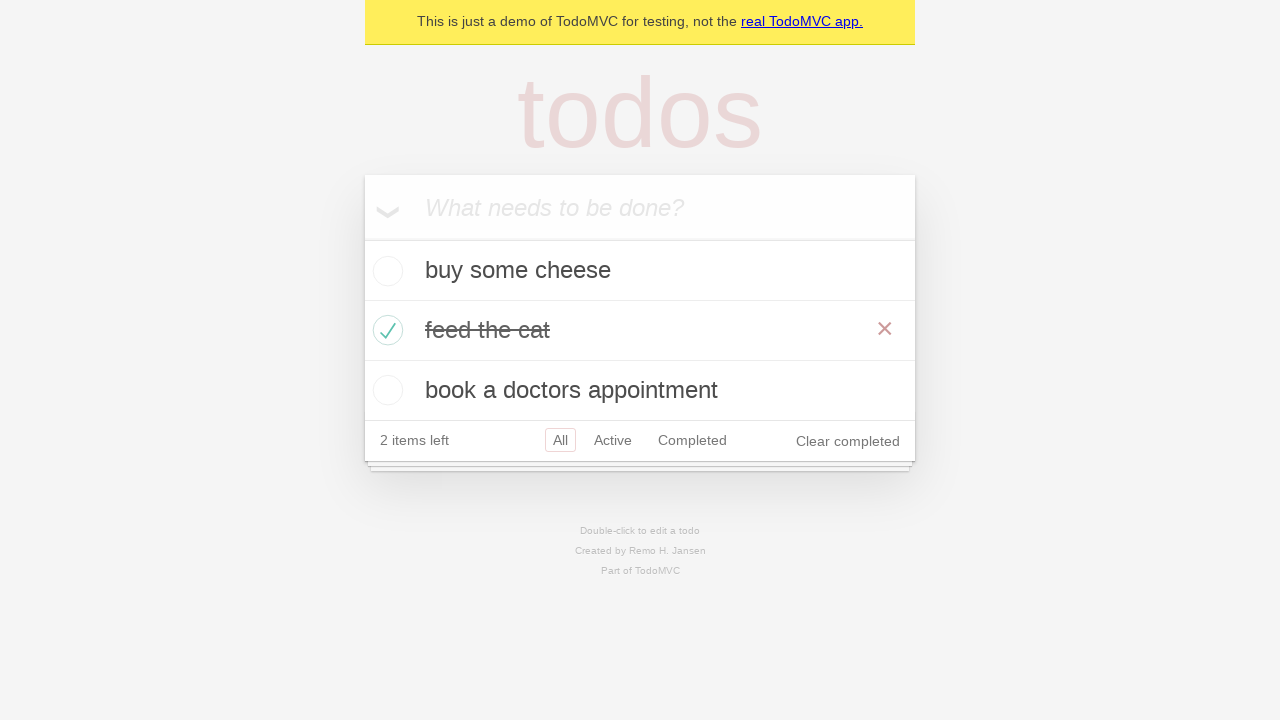

Clicked 'Clear completed' button to remove completed items at (848, 441) on internal:role=button[name="Clear completed"i]
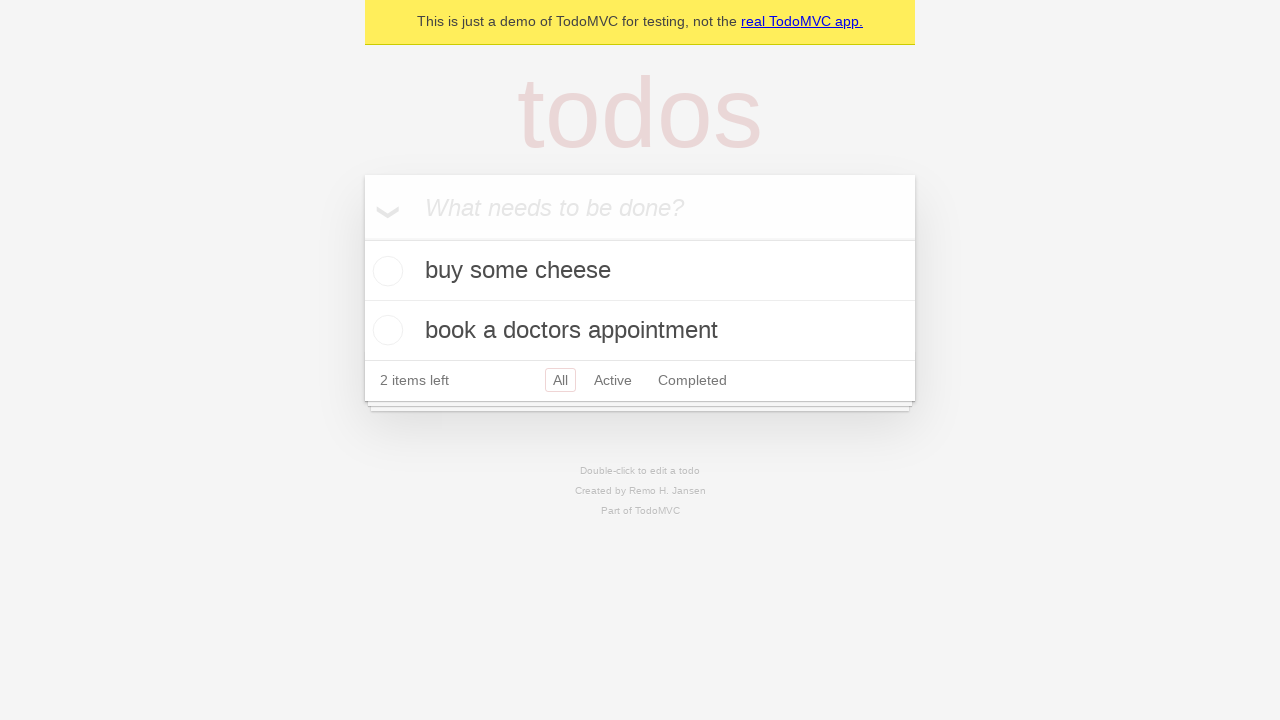

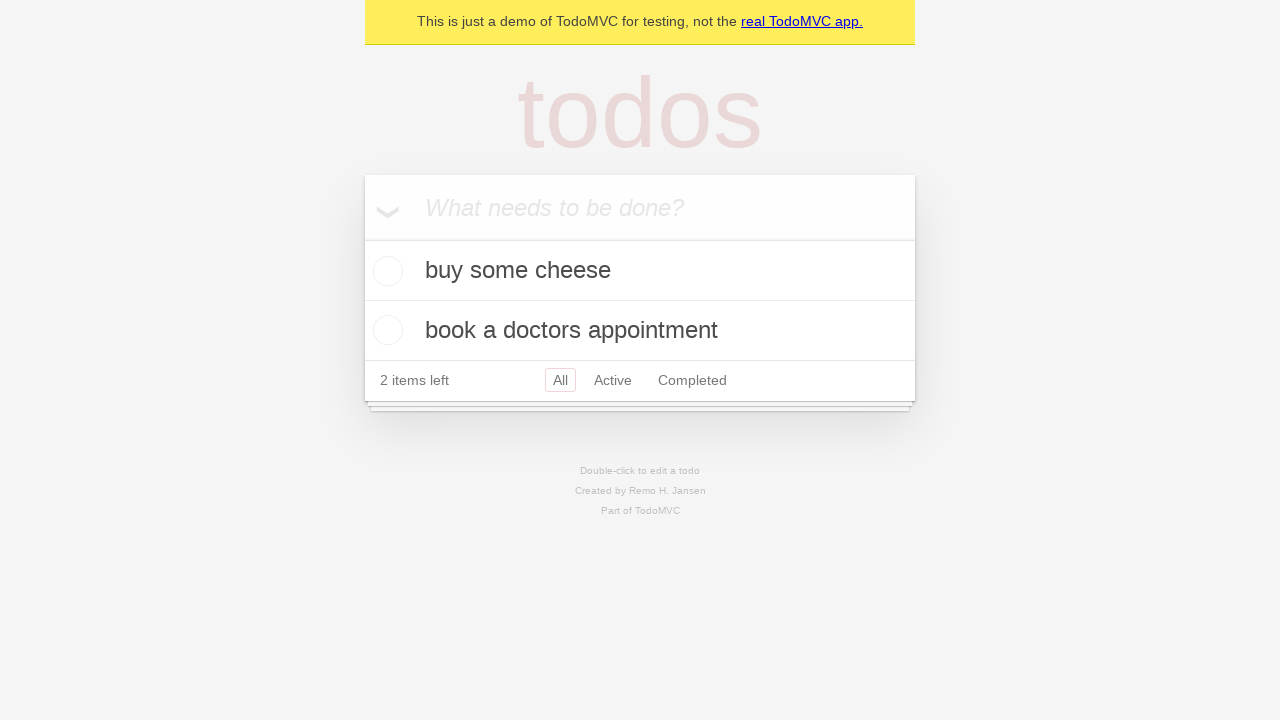